Tests dynamic checkbox toggle functionality by clicking a toggle button to hide the checkbox, verifying it's hidden, then clicking again to show it and verifying it's displayed again.

Starting URL: https://training-support.net/webelements/dynamic-controls

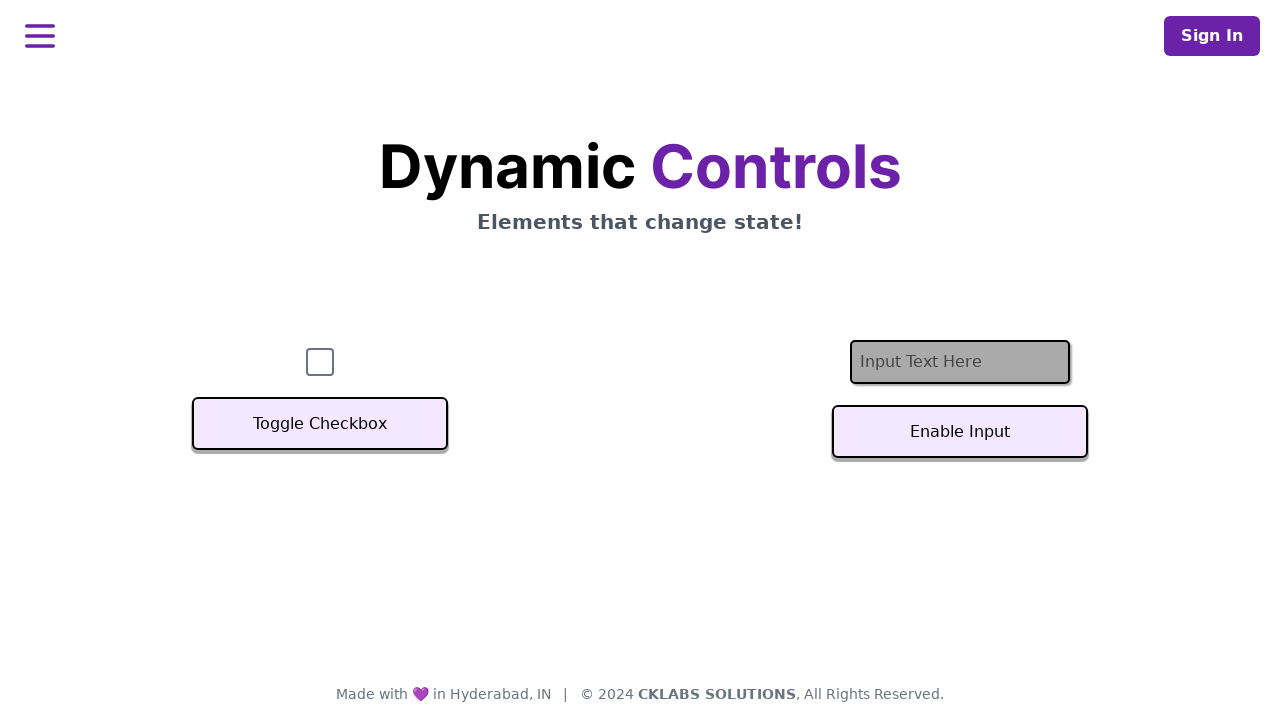

Located checkbox element with id 'checkbox'
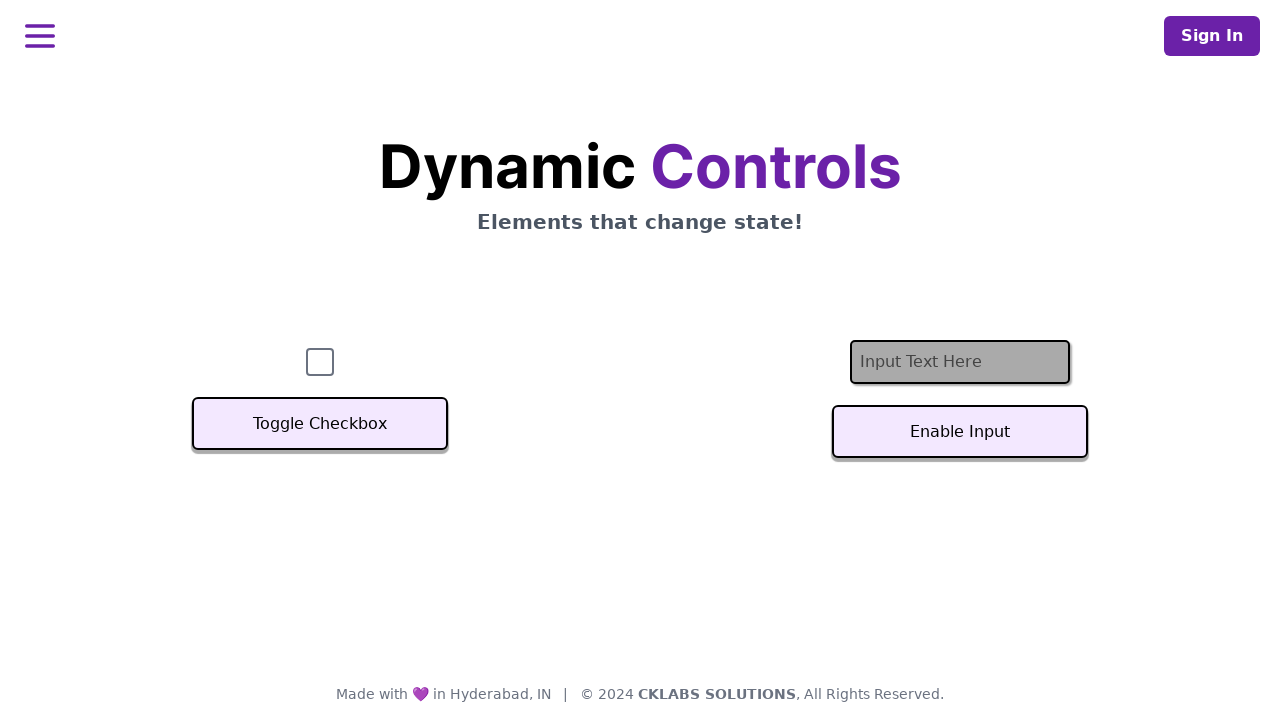

Verified checkbox is initially visible
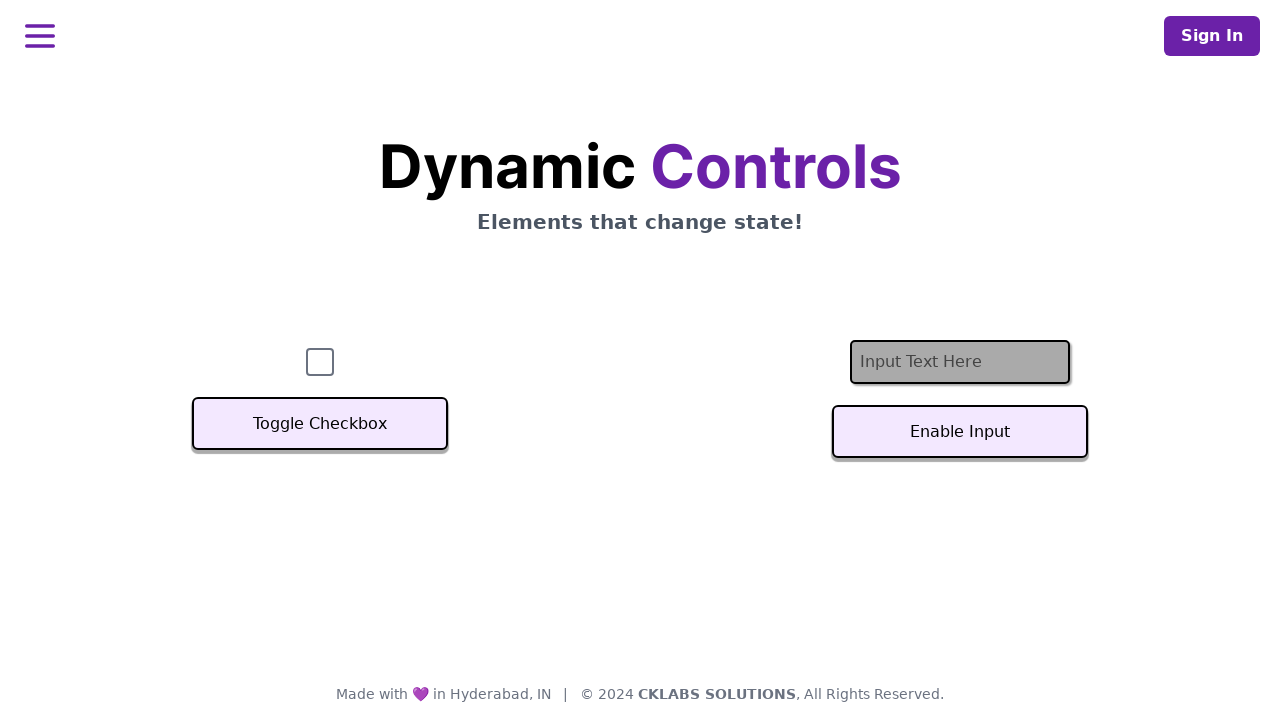

Clicked toggle button to hide checkbox at (320, 424) on xpath=//button[text()='Toggle Checkbox']
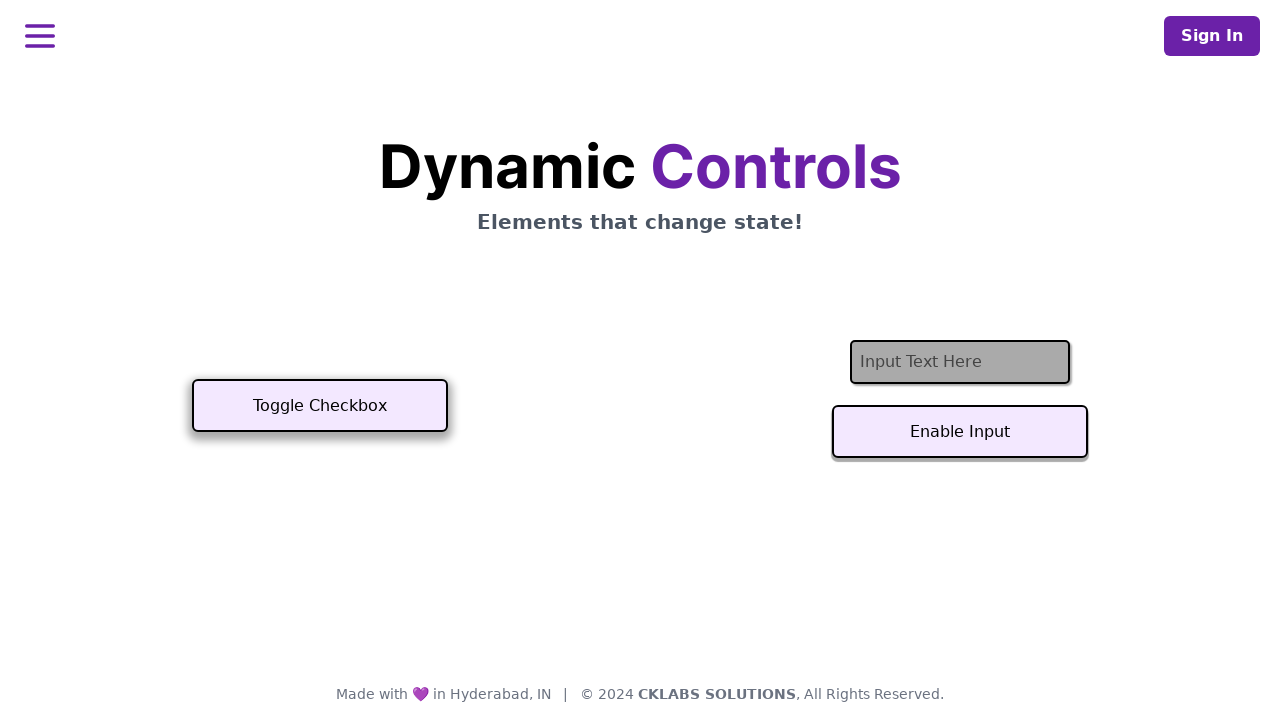

Verified checkbox is hidden
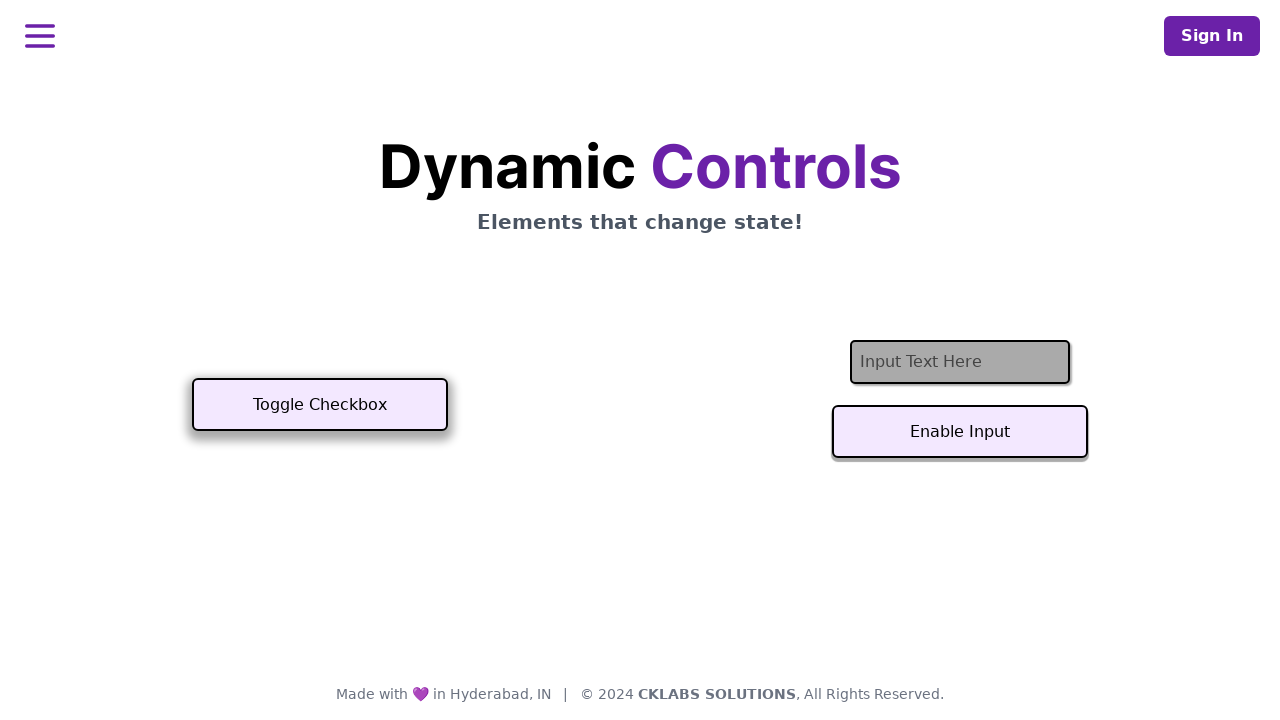

Clicked toggle button to show checkbox at (320, 405) on xpath=//button[text()='Toggle Checkbox']
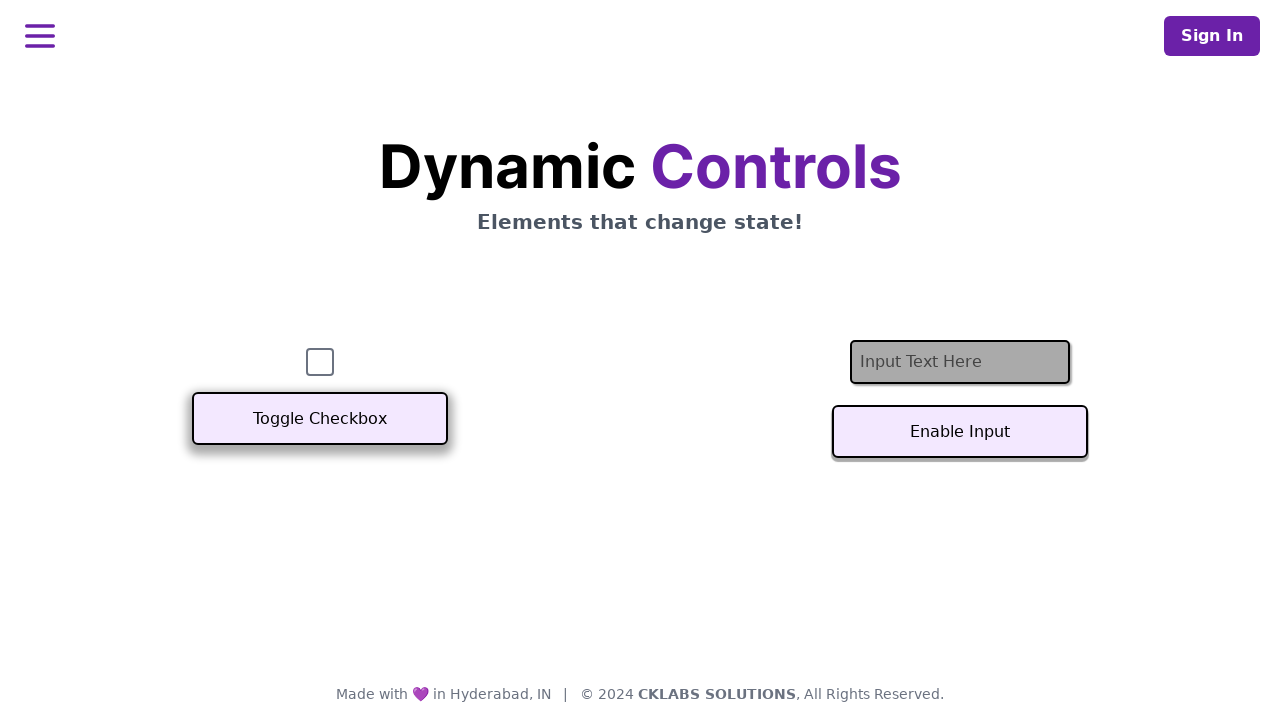

Verified checkbox is visible again
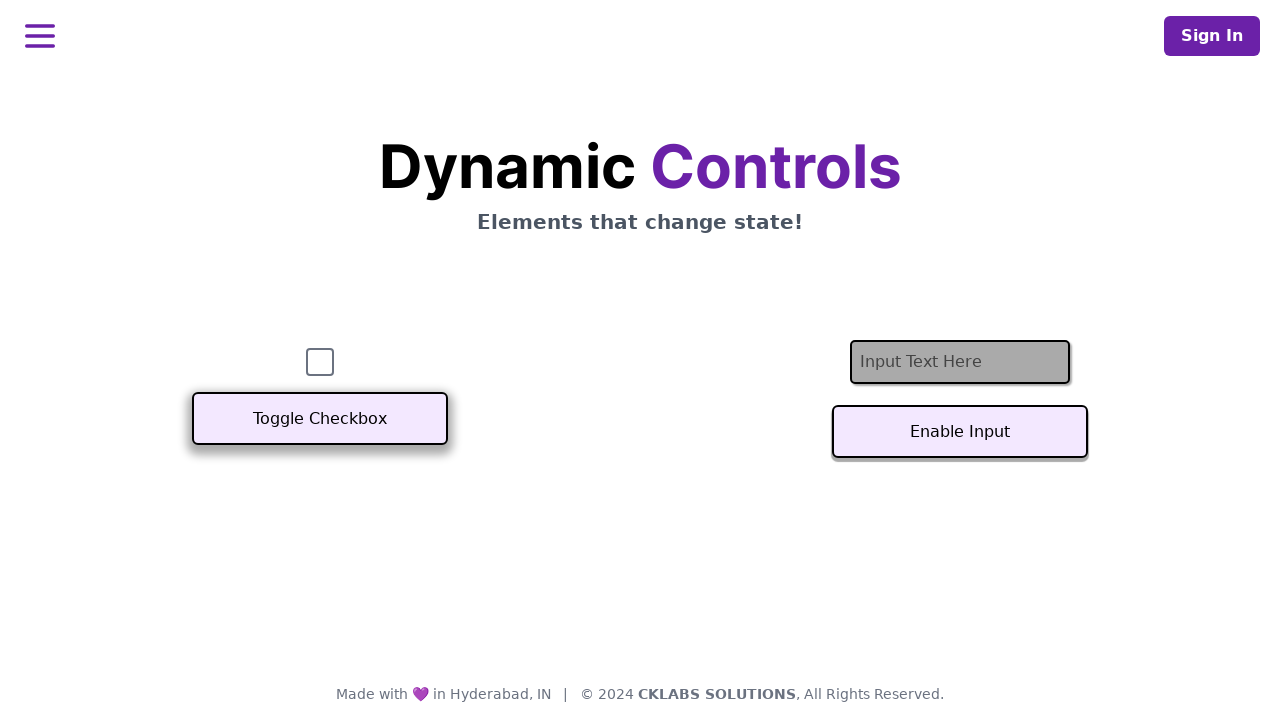

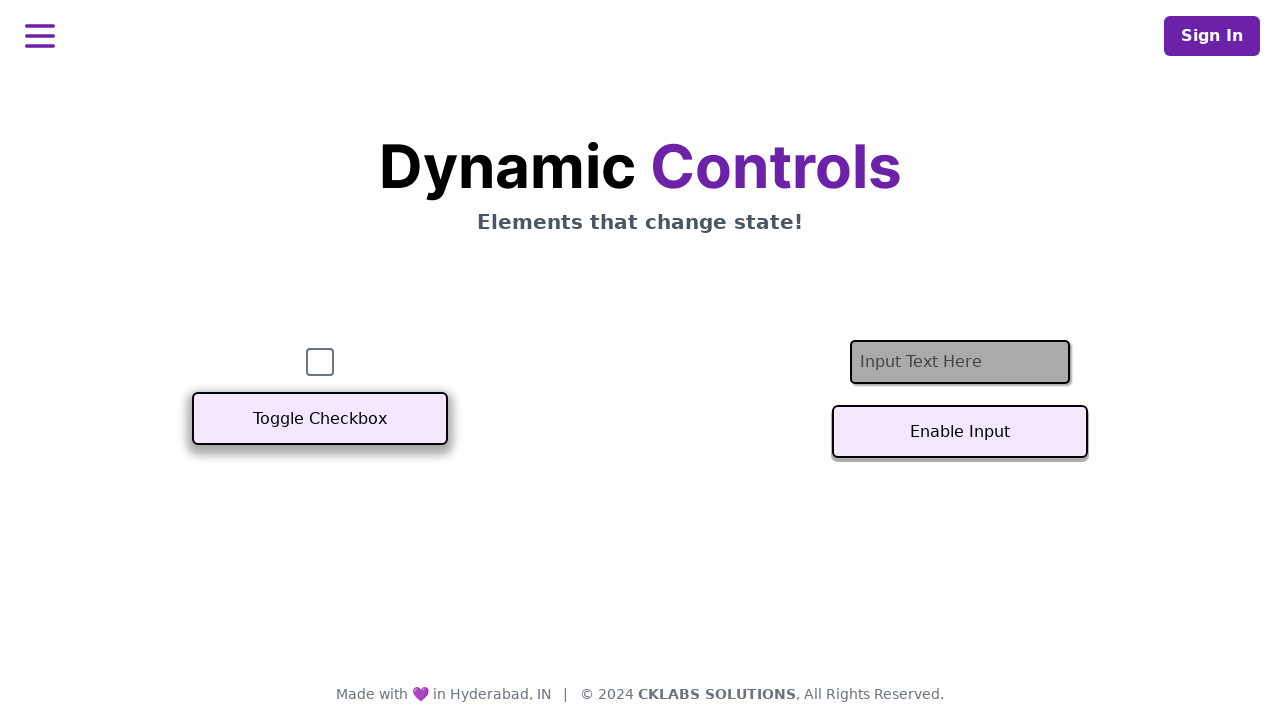